Tests mouse hover functionality by hovering over three user avatars and verifying that hidden content (username and profile link) becomes visible on hover.

Starting URL: https://the-internet.herokuapp.com/hovers

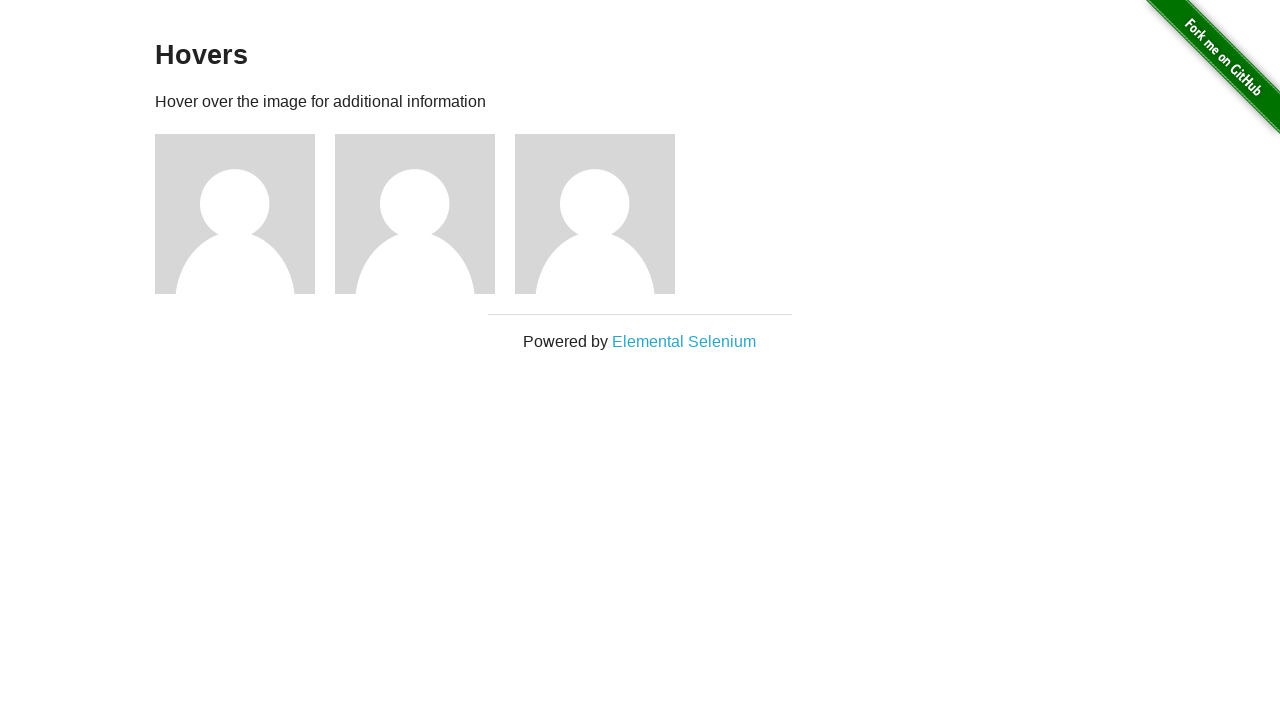

Waited for avatar elements to load
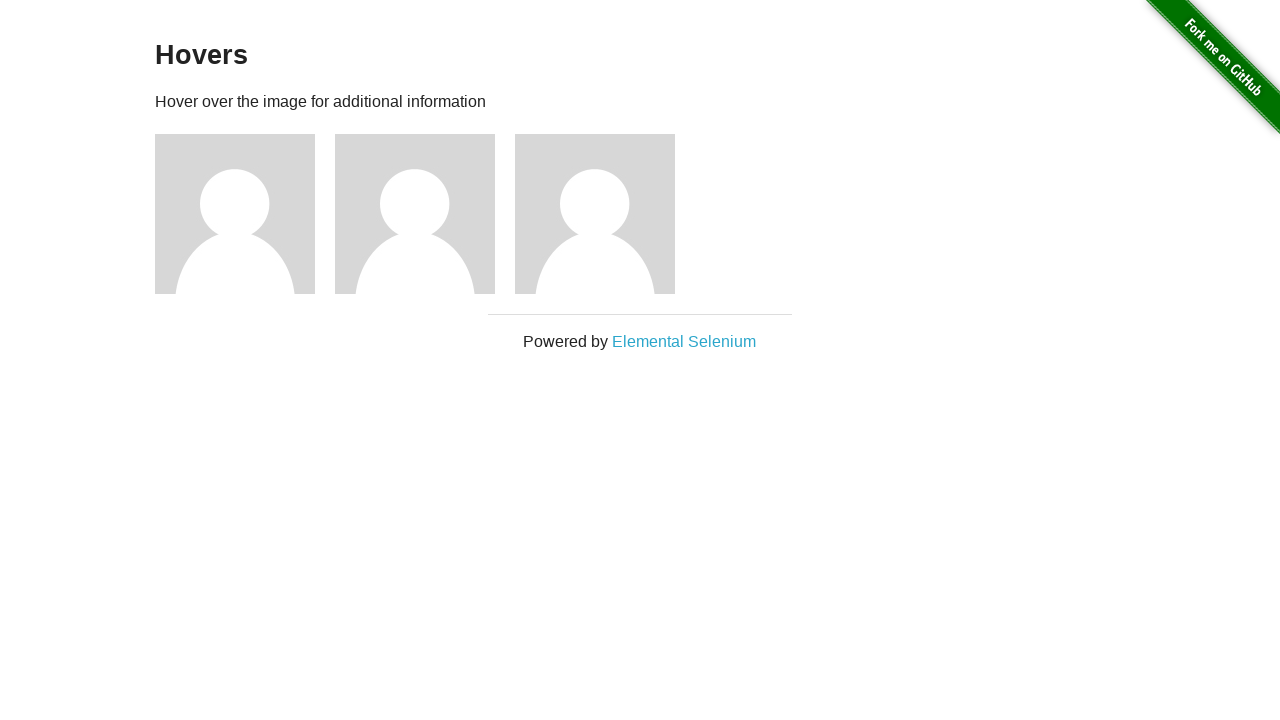

Retrieved all avatar elements
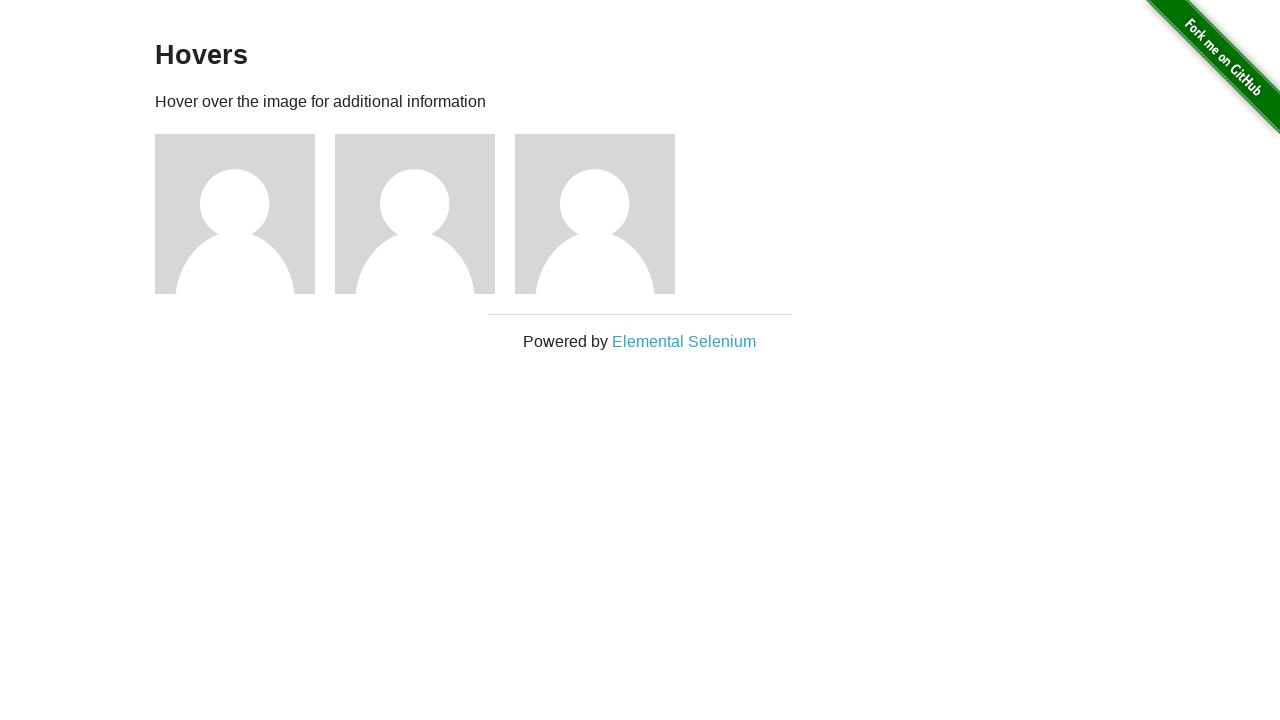

Hovered over the first user avatar at (245, 214) on .figure >> nth=0
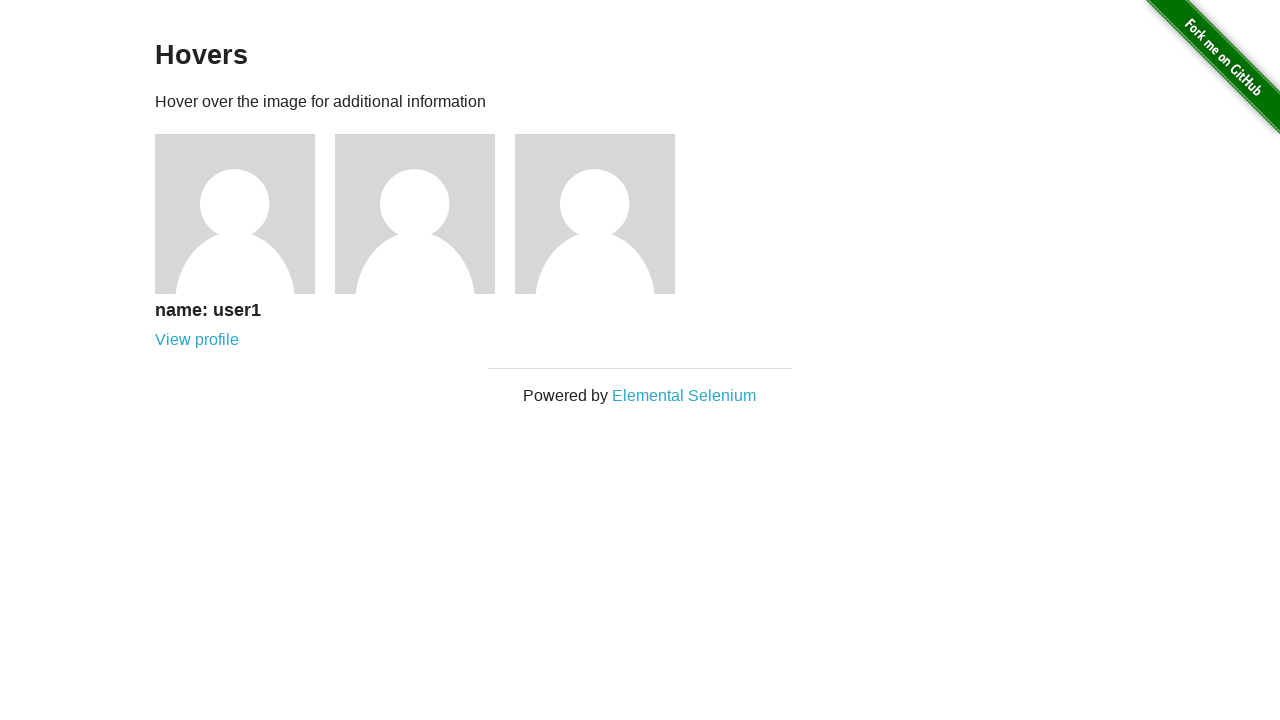

First avatar caption is now visible with username and profile link
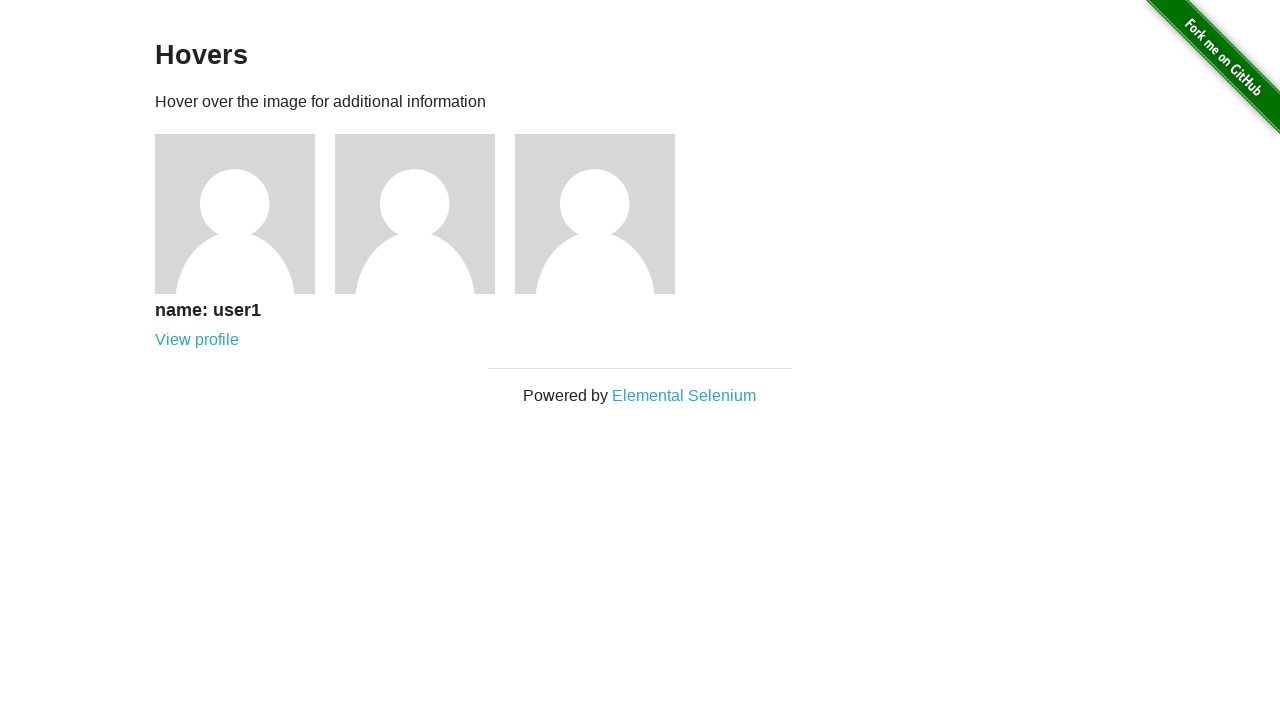

Hovered over the second user avatar at (425, 214) on .figure >> nth=1
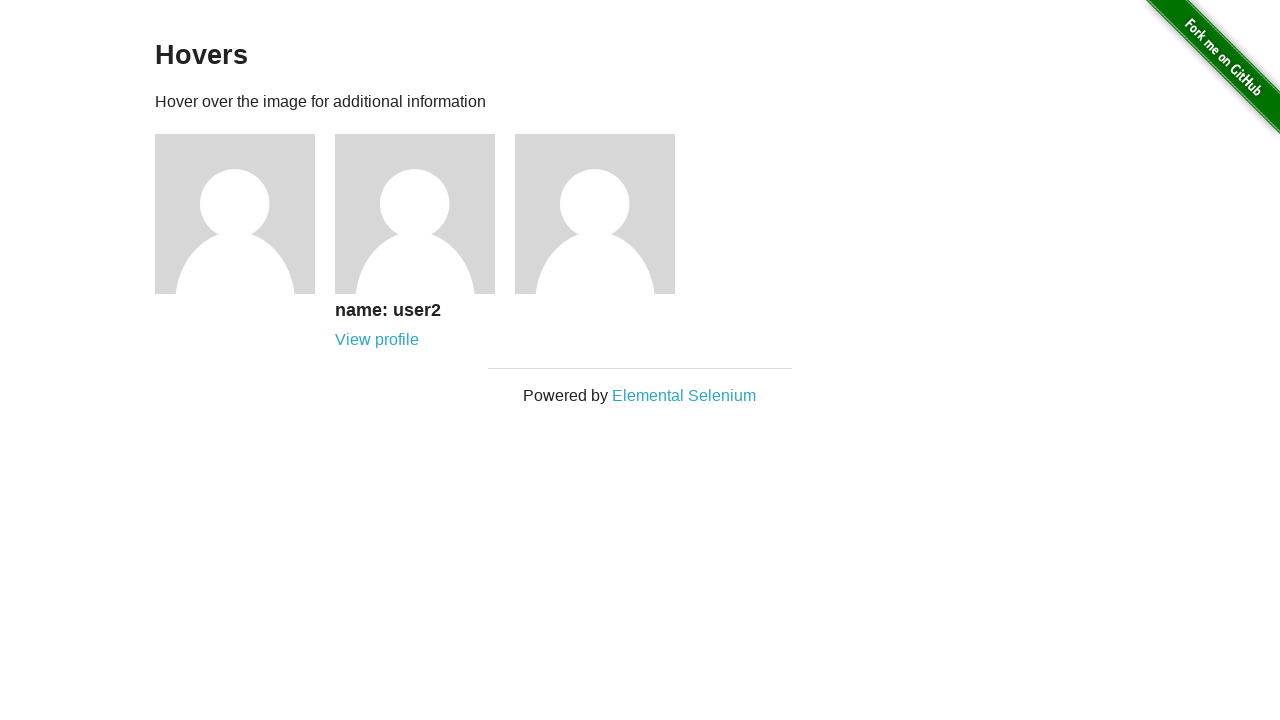

Second avatar caption is now visible with username and profile link
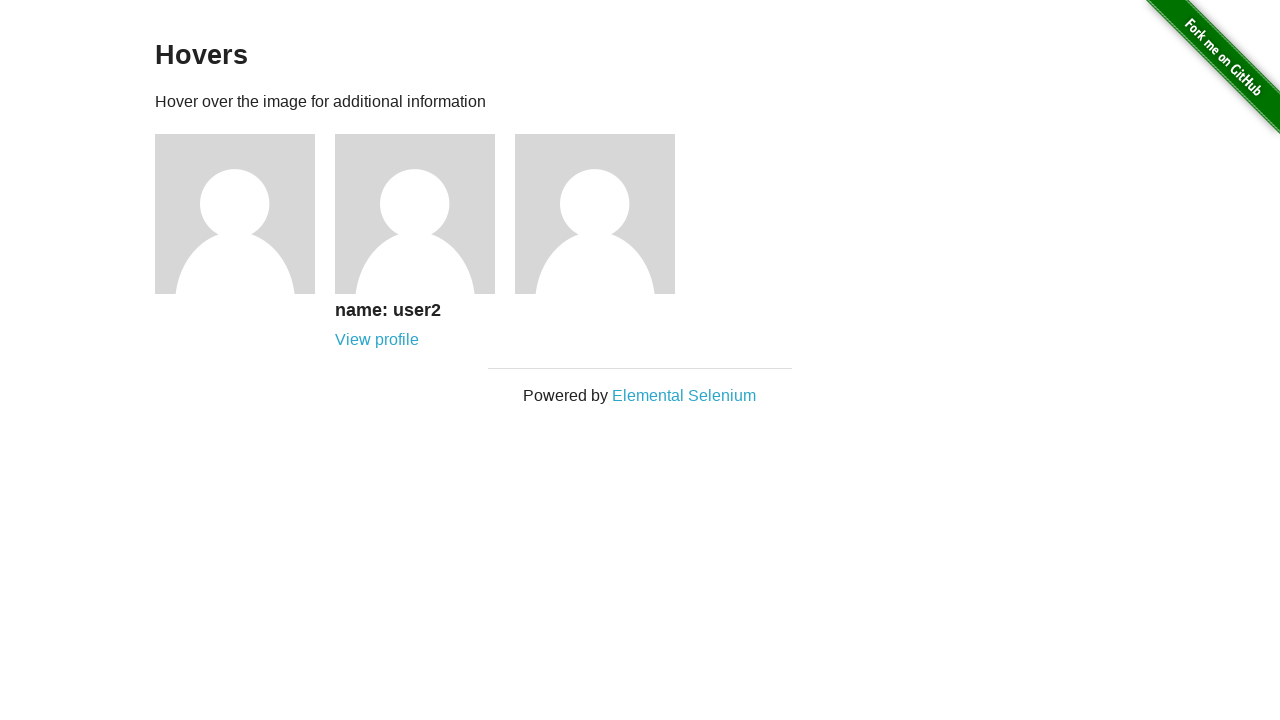

Hovered over the third user avatar at (605, 214) on .figure >> nth=2
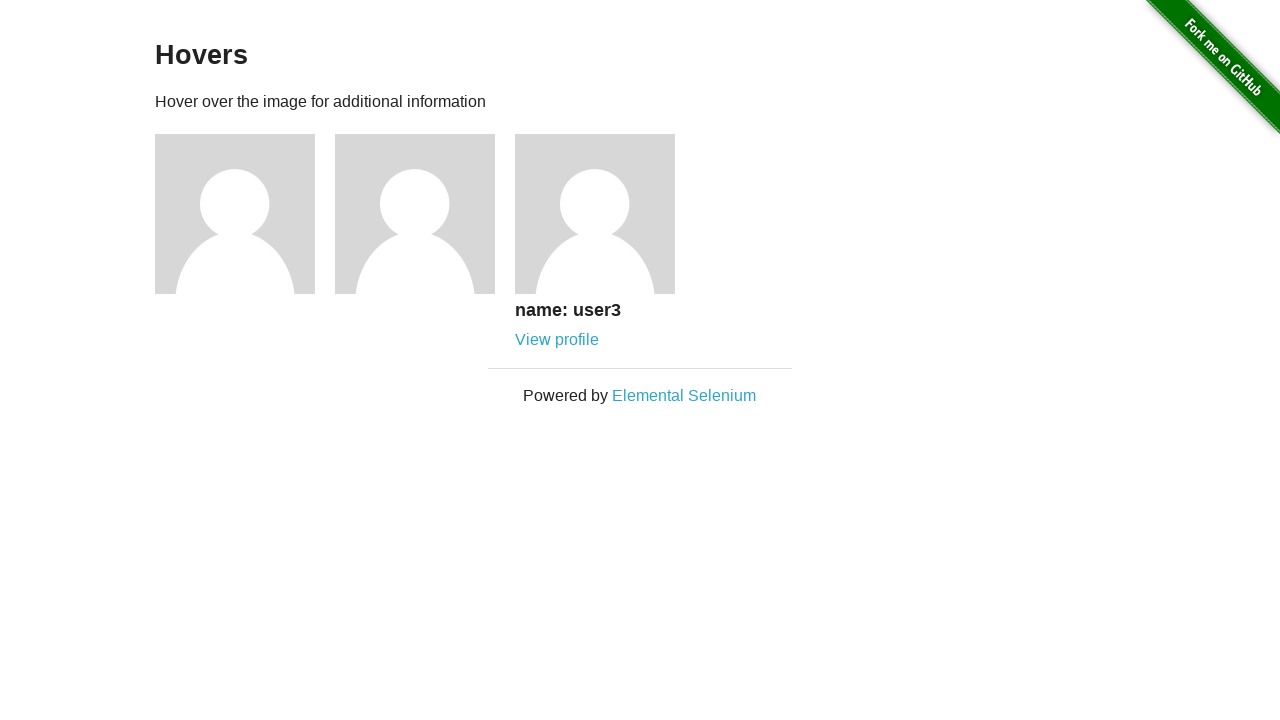

Third avatar caption is now visible with username and profile link
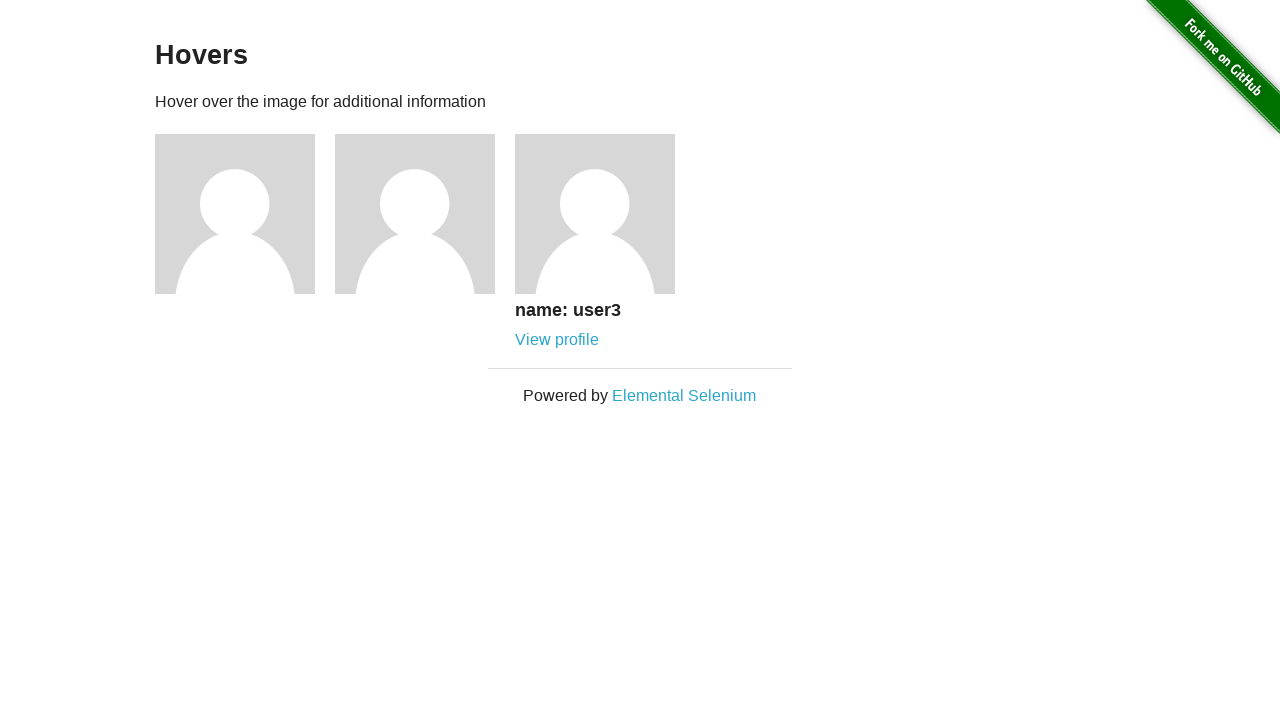

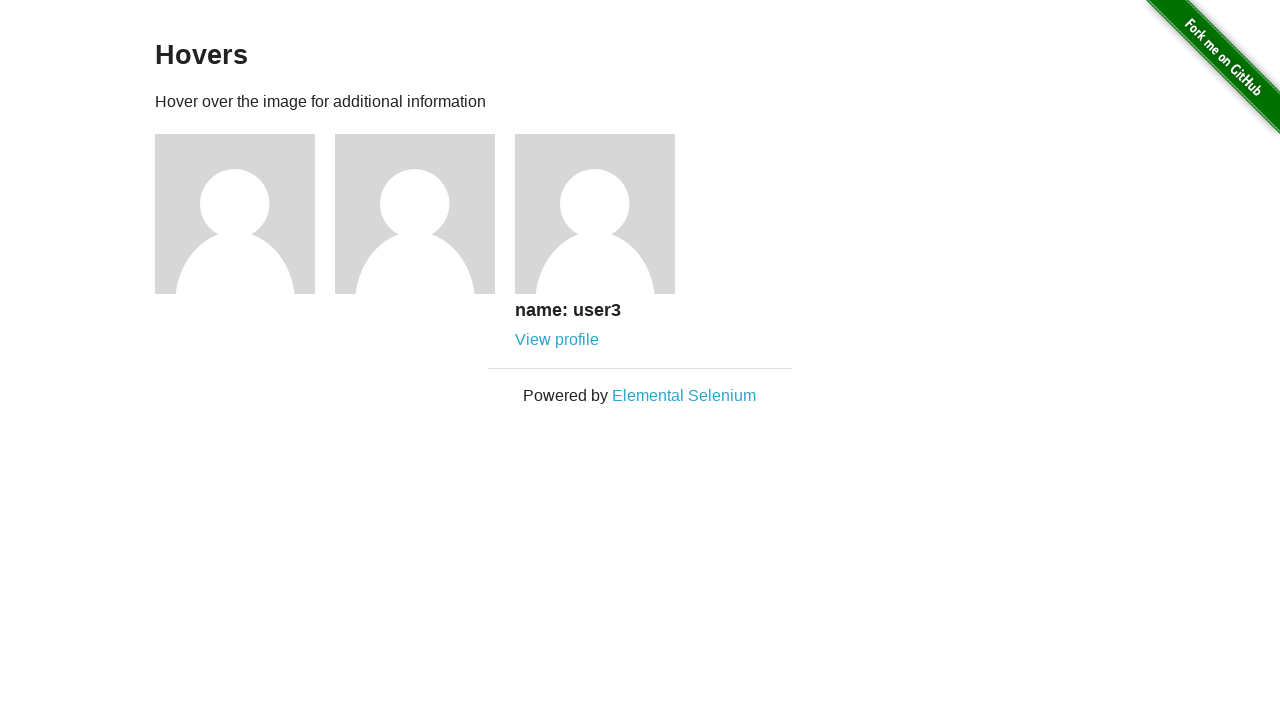